Tests file upload functionality by uploading a text file to an upload form and verifying the uploaded filename is displayed on the confirmation page.

Starting URL: http://the-internet.herokuapp.com/upload

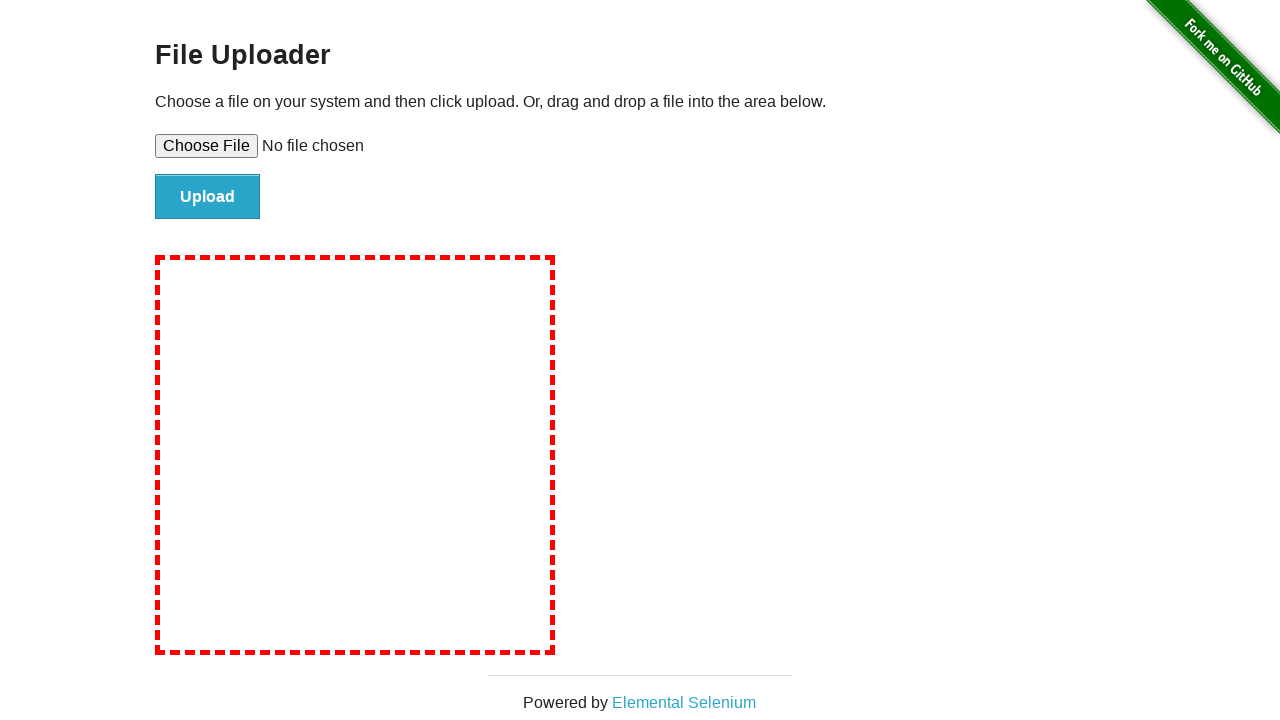

Selected test-upload-file.txt for upload
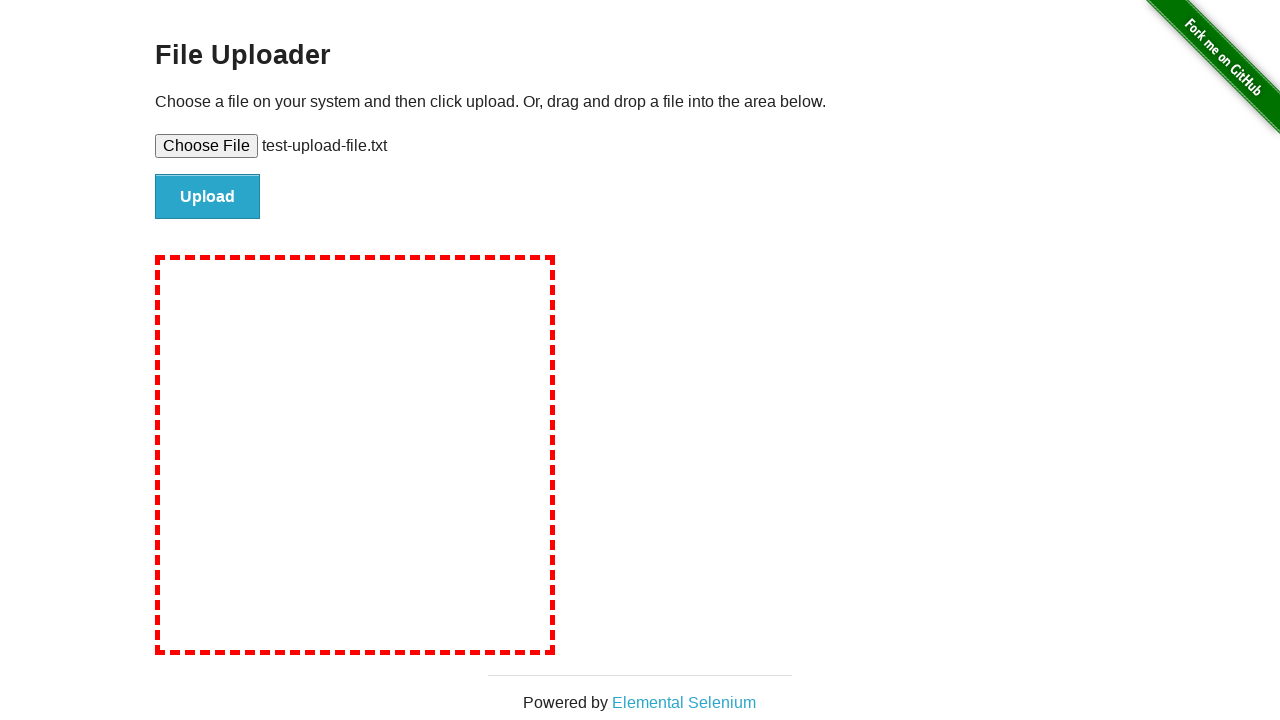

Clicked submit button to upload the file at (208, 197) on #file-submit
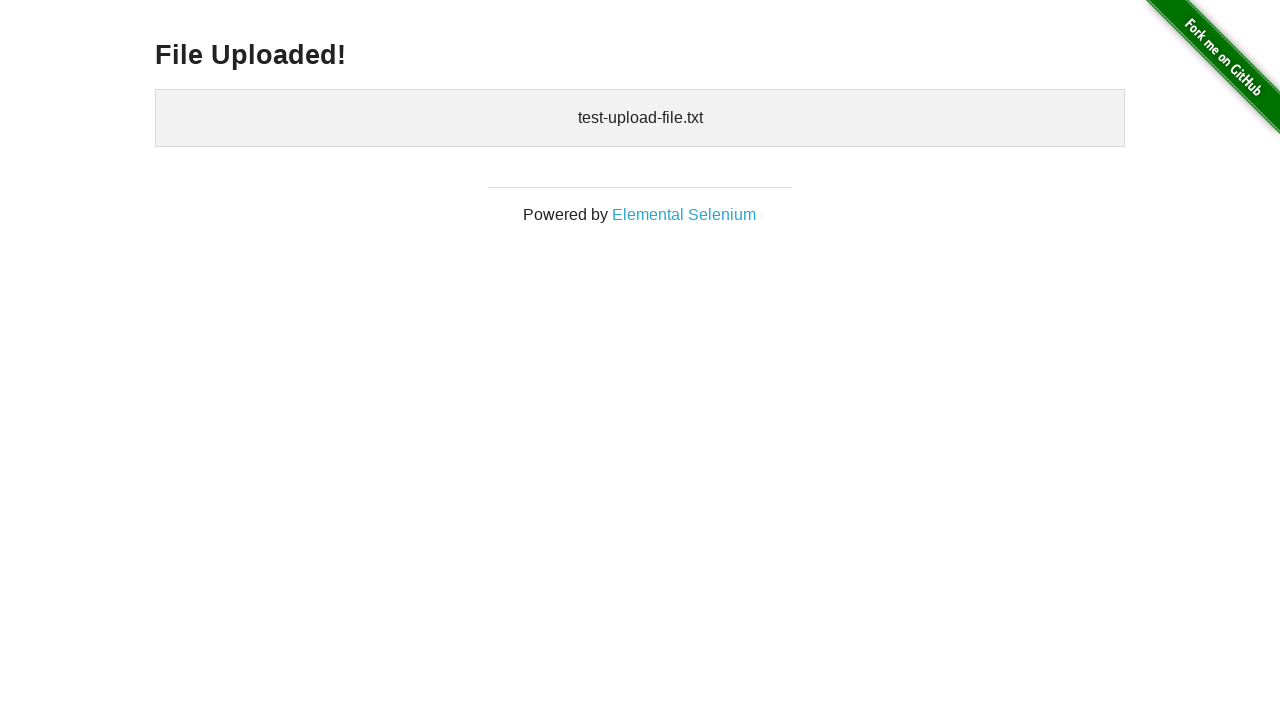

Upload confirmation page loaded with uploaded files section
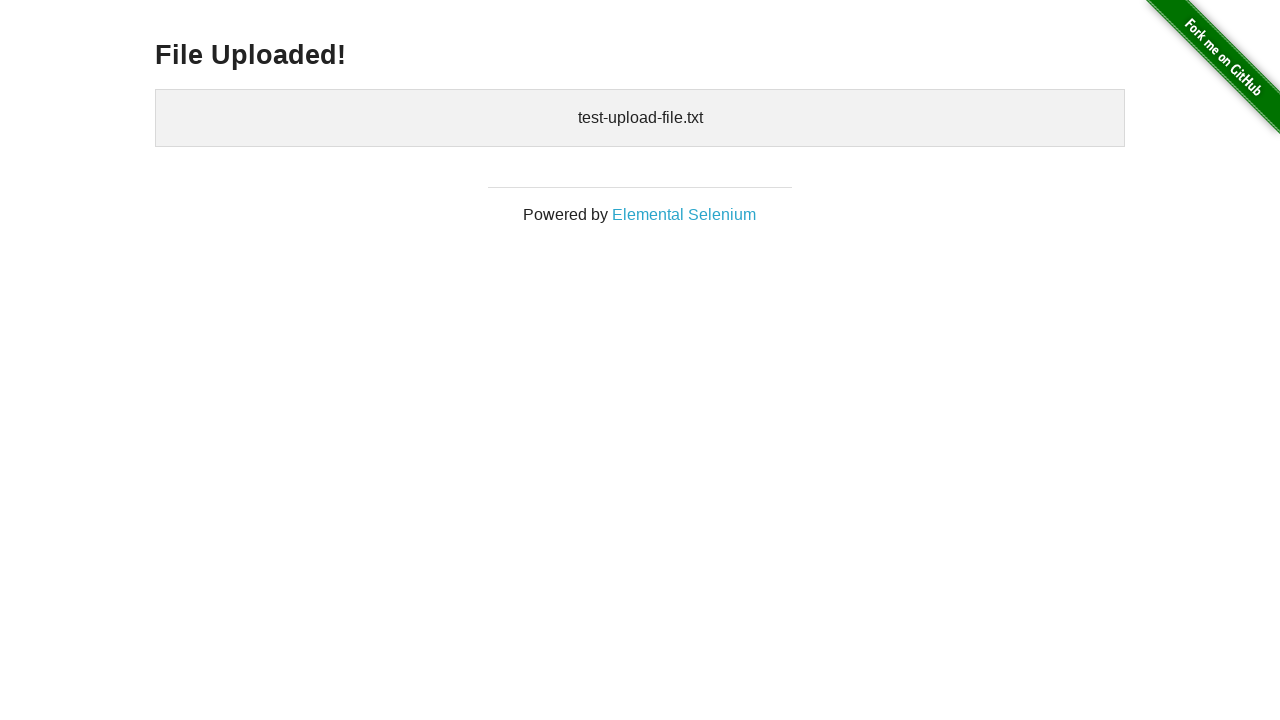

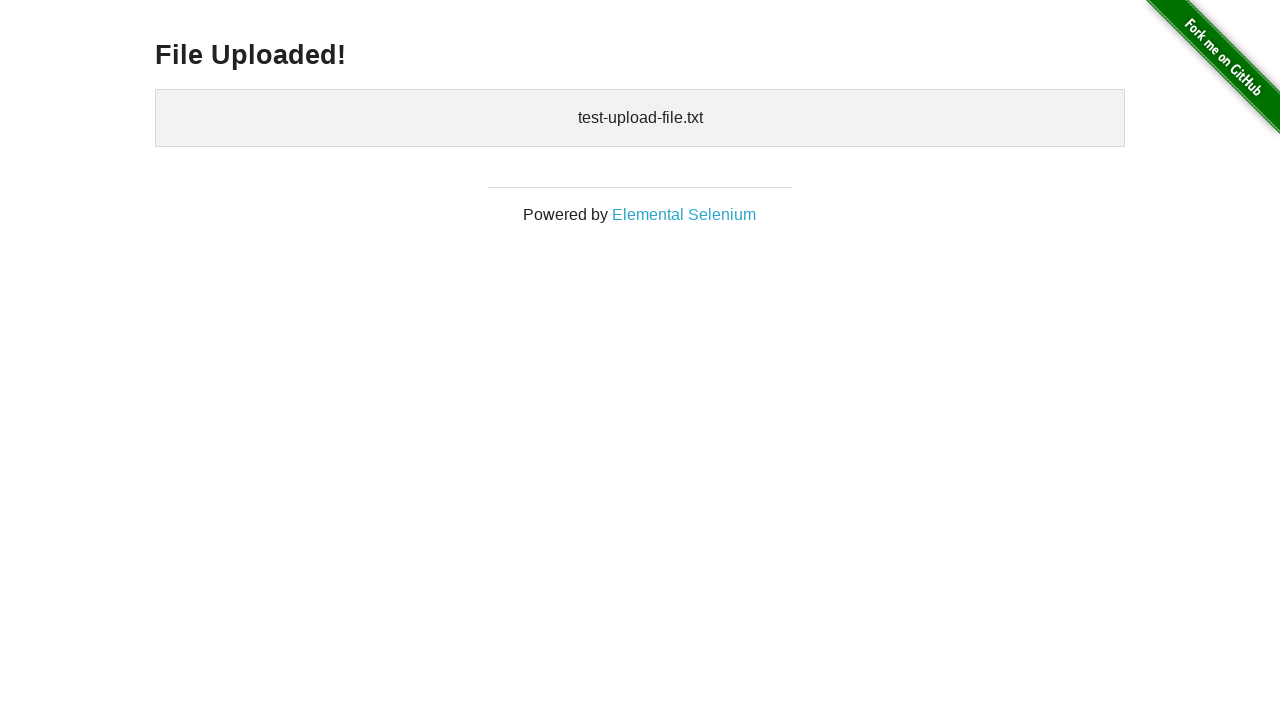